Tests form submission and alert verification by filling in first name, last name, and company name fields, then validating the alert text that appears

Starting URL: http://www.automationbykrishna.com

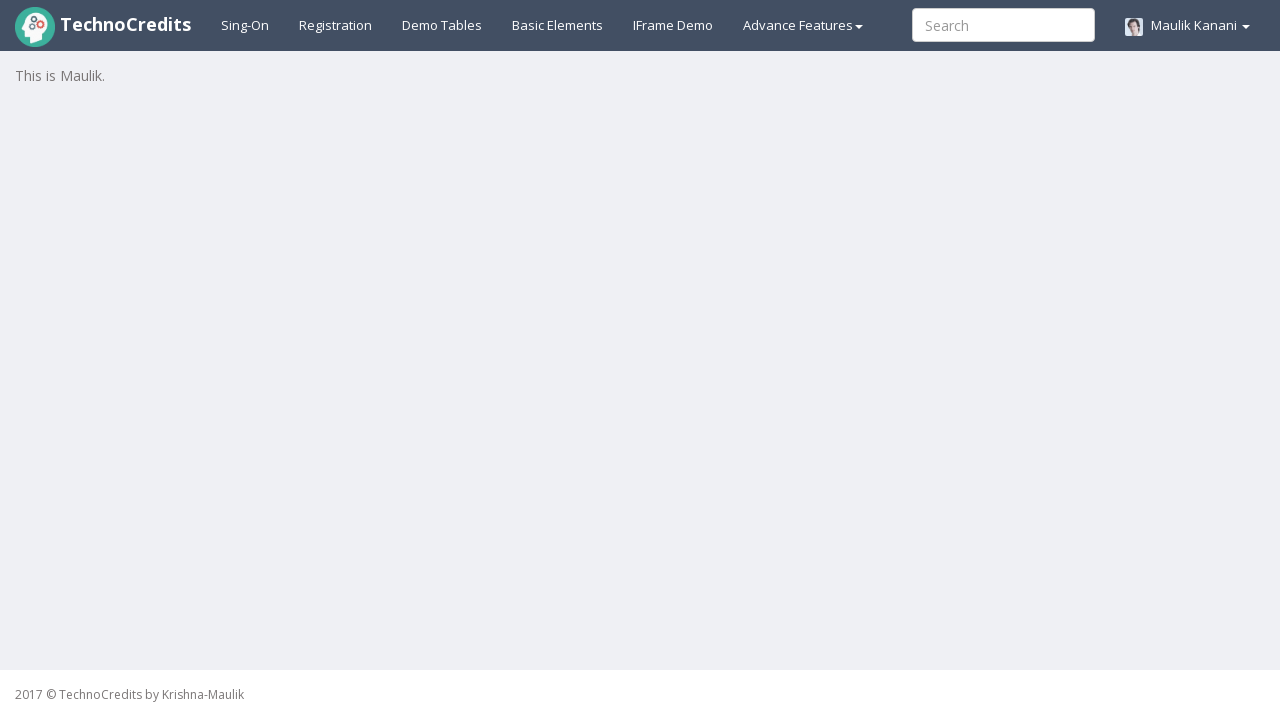

Clicked on basic elements link at (558, 25) on xpath=//a[@id='basicelements']
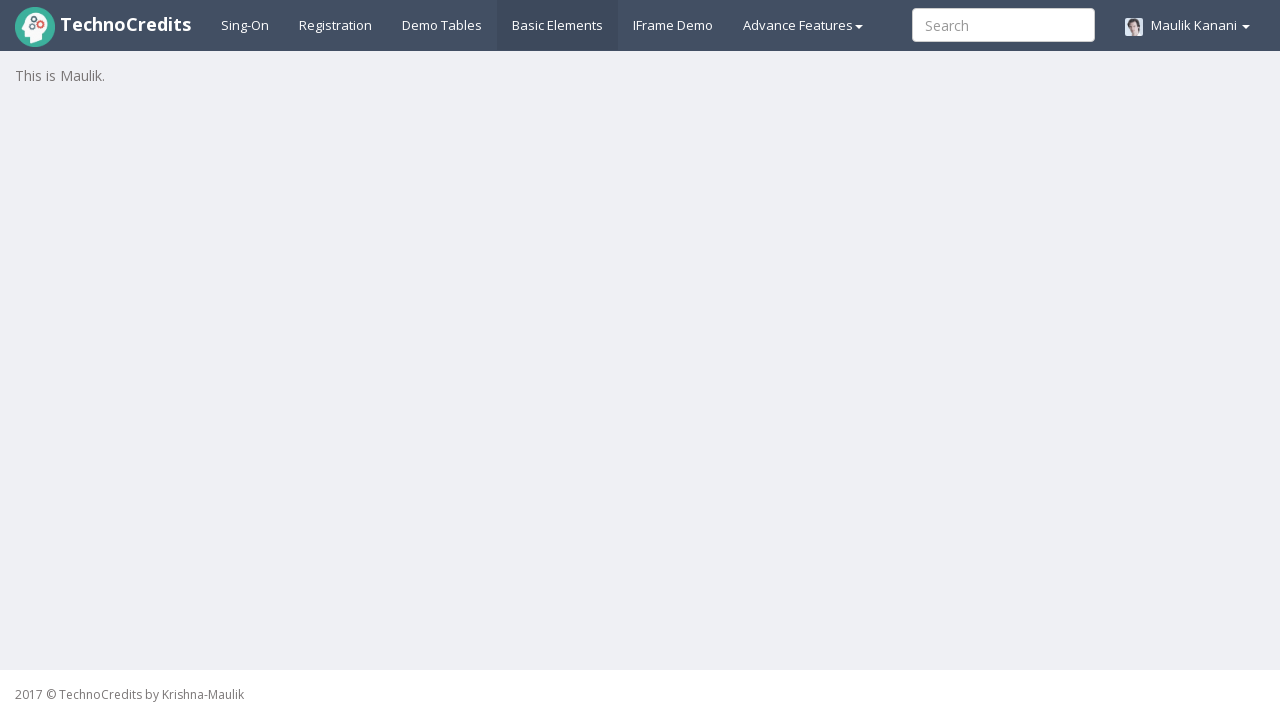

Waited 2 seconds for form to load
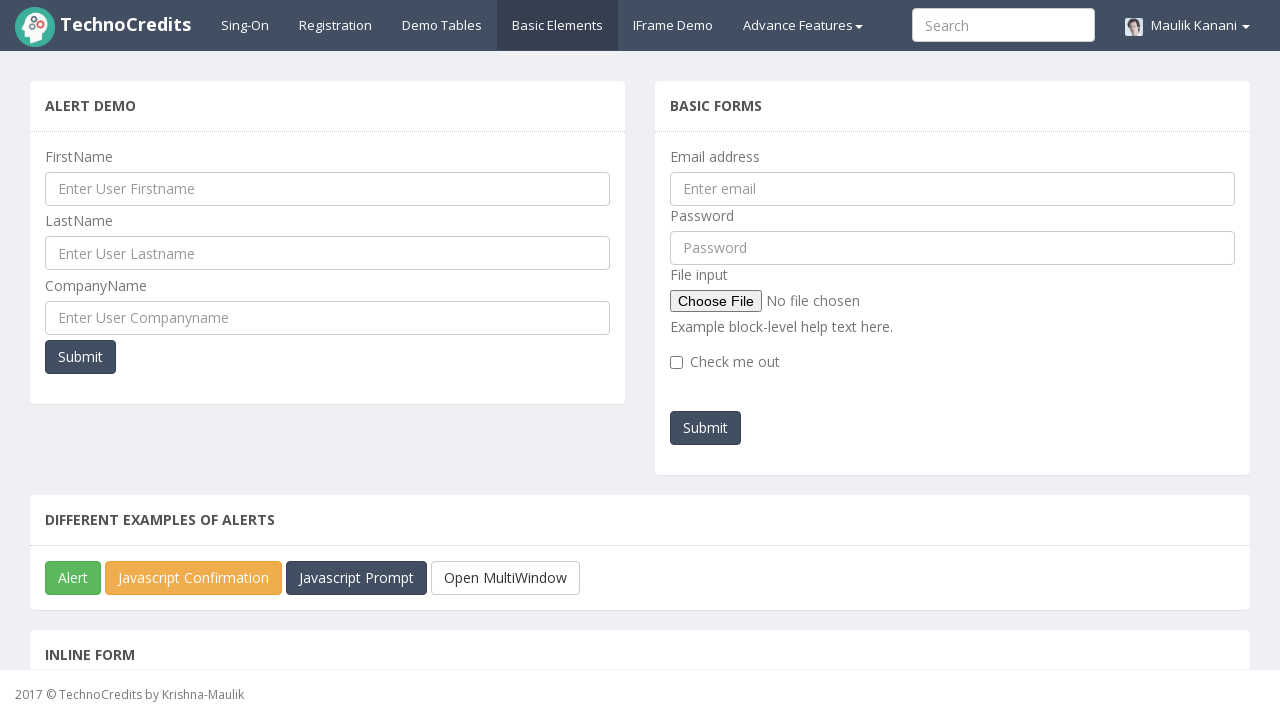

Filled first name field with 'Ankit' on //input[@id='UserFirstName']
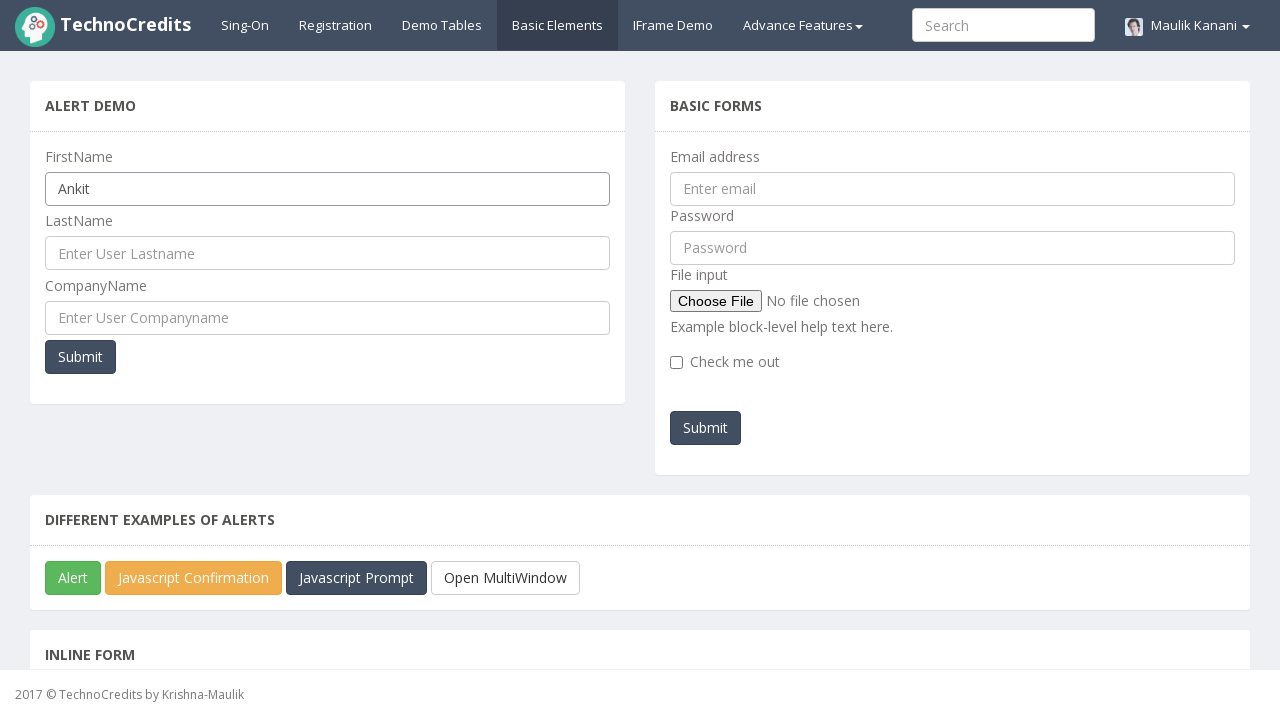

Filled last name field with 'Malvi' on //input[@id='UserLastName']
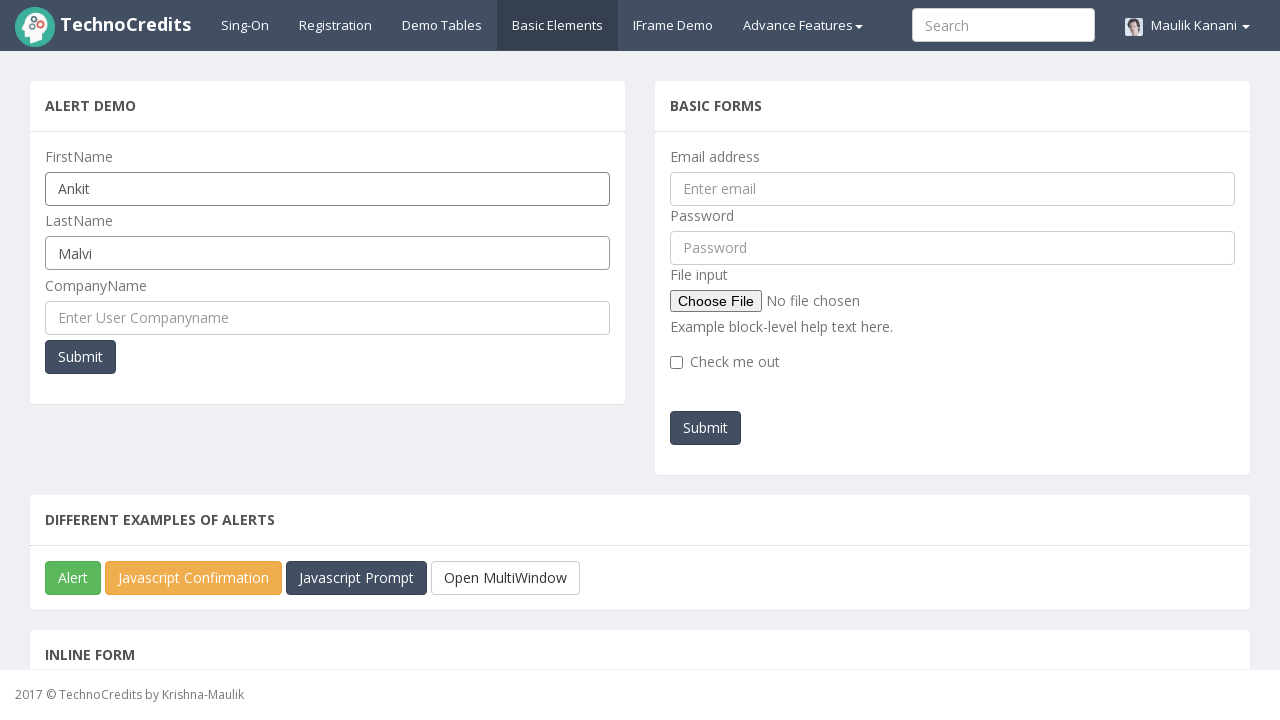

Filled company name field with 'TechnoCredits' on //input[@id='UserCompanyName']
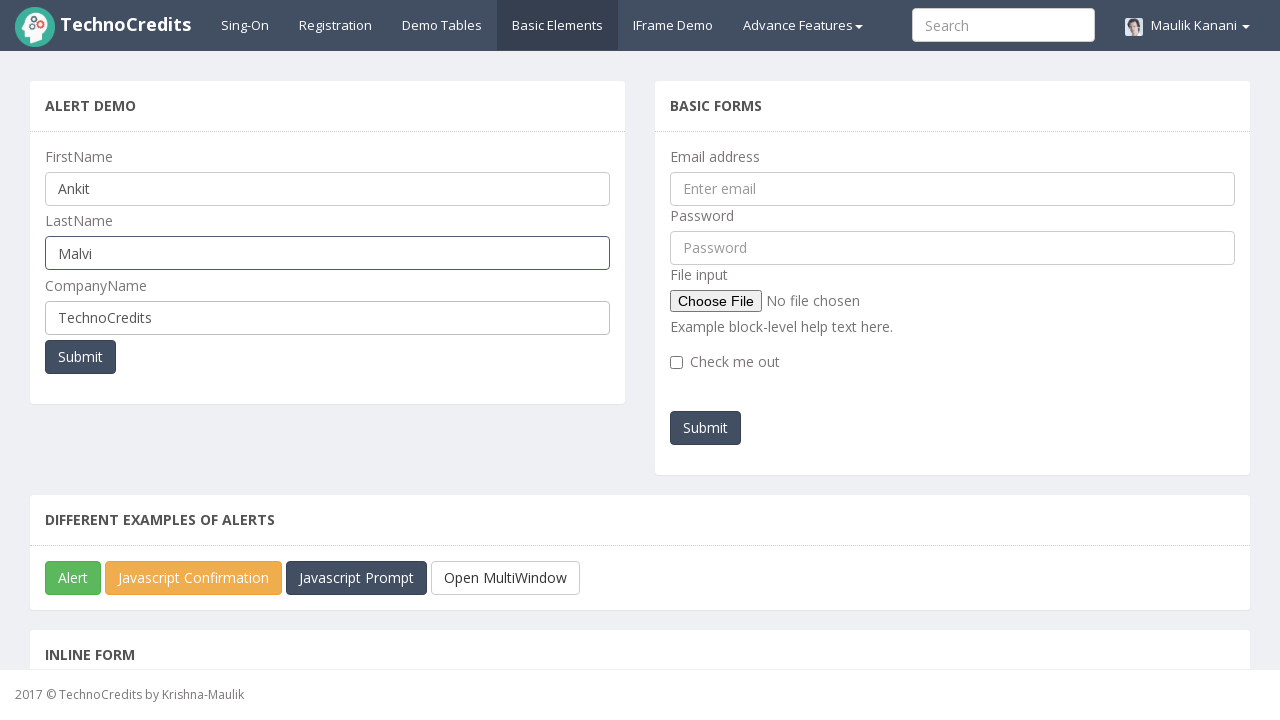

Clicked submit button to trigger form submission at (80, 357) on xpath=//button[@onClick='myFunctionPopUp()']
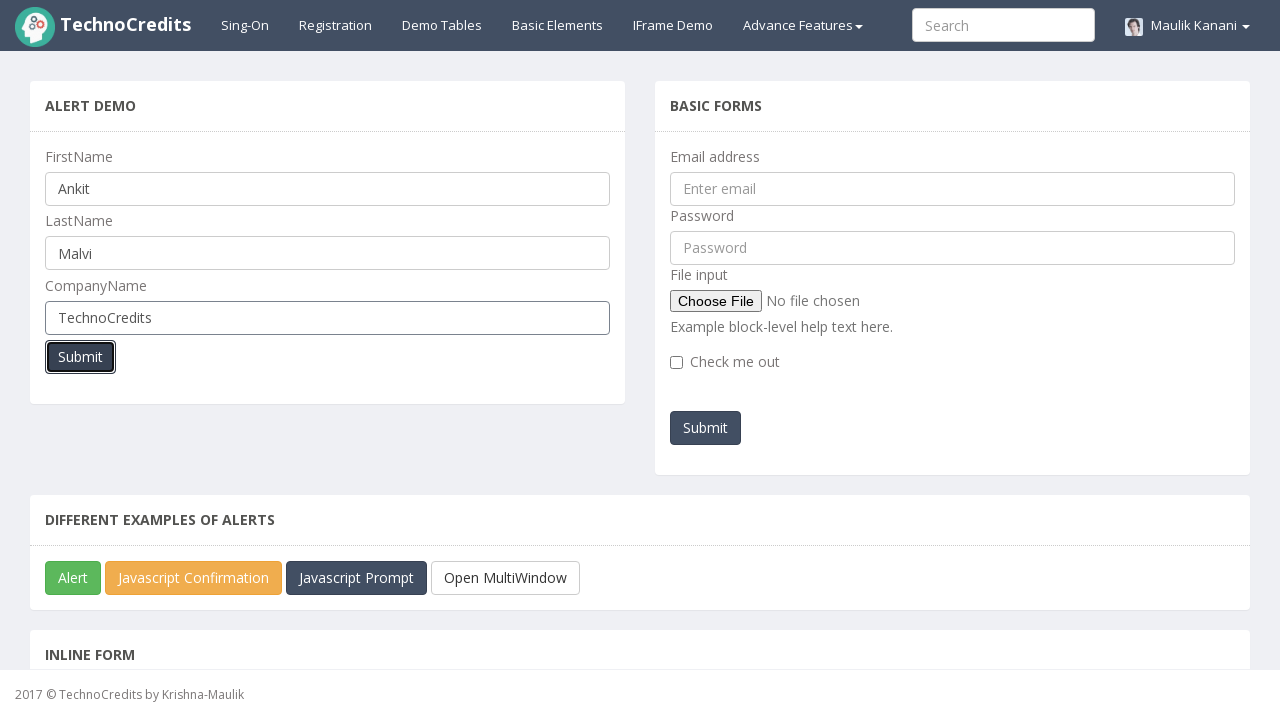

Accepted alert dialog that appeared after form submission
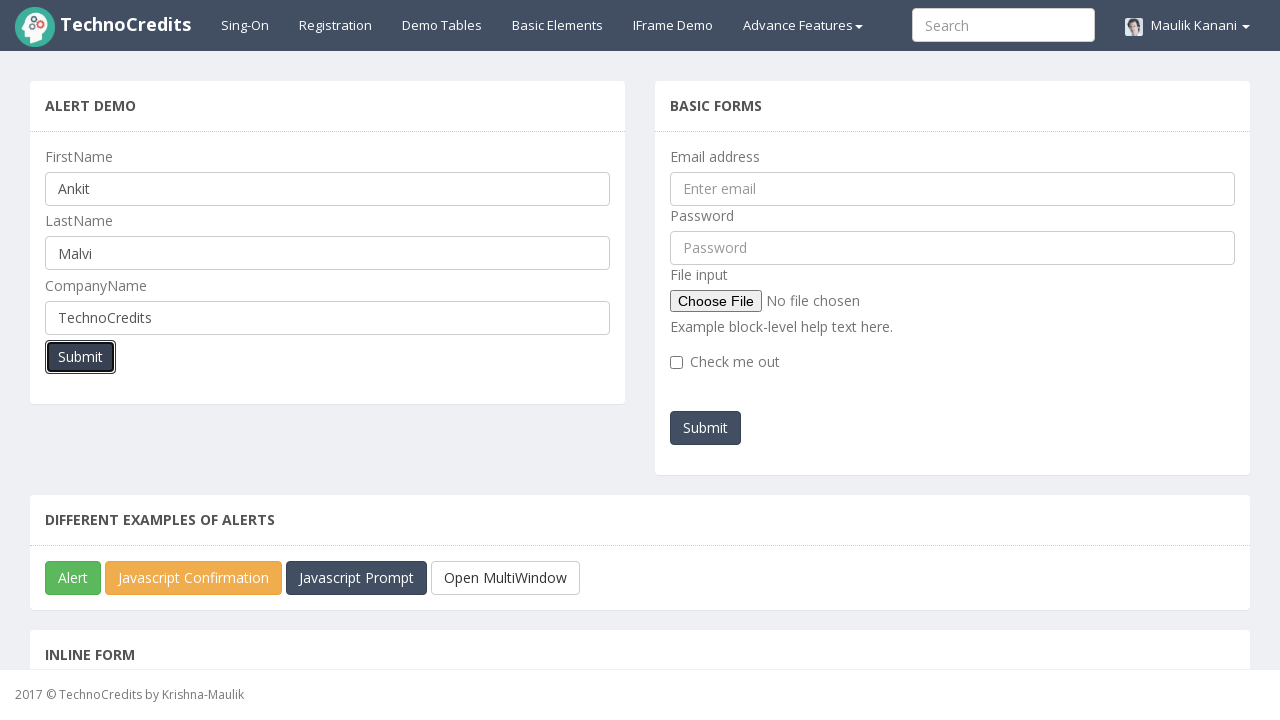

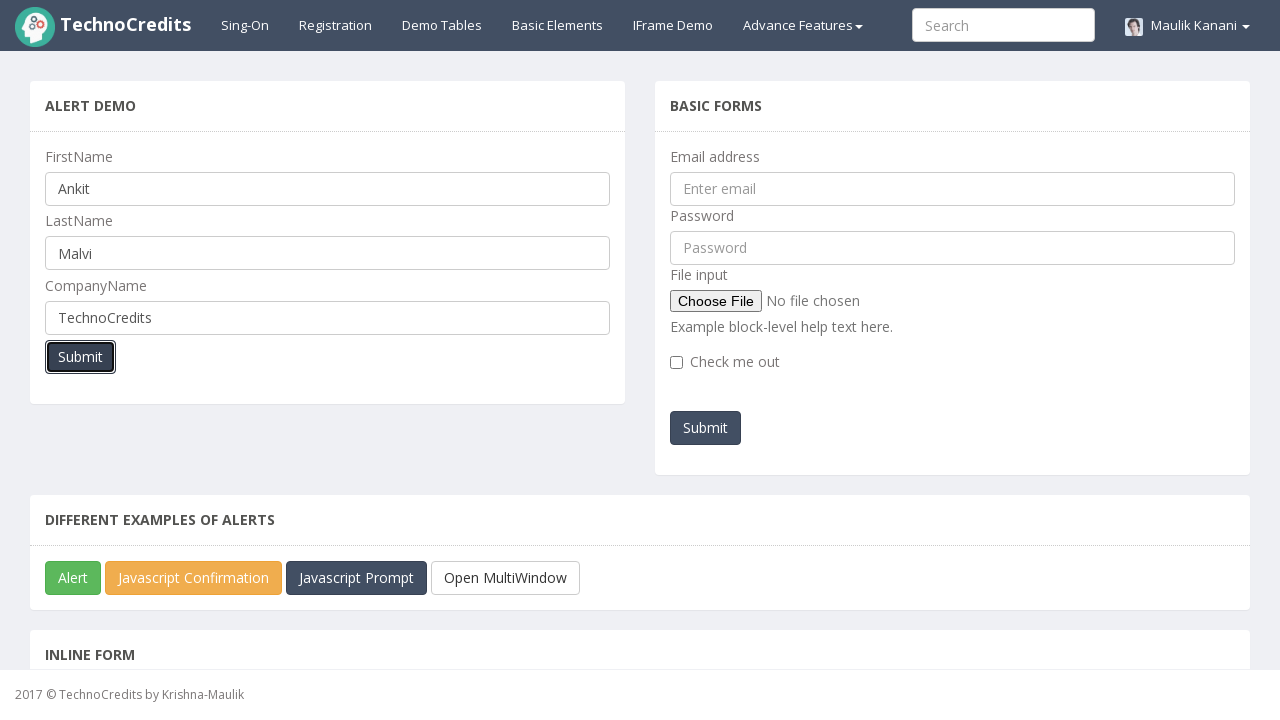